Tests product search functionality by typing a search term, verifying the correct number of results appear, and adding products to cart both by index and by product name.

Starting URL: https://rahulshettyacademy.com/seleniumPractise/#/

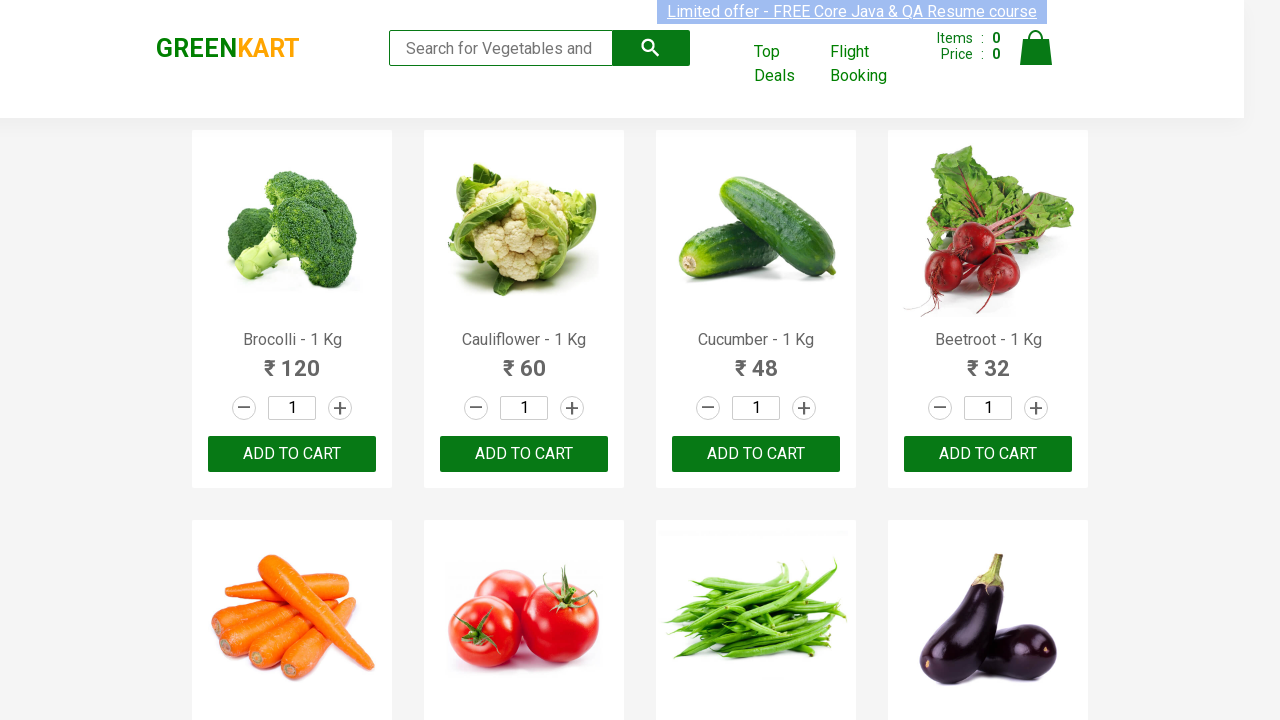

Typed 'ca' in search field on .search-keyword
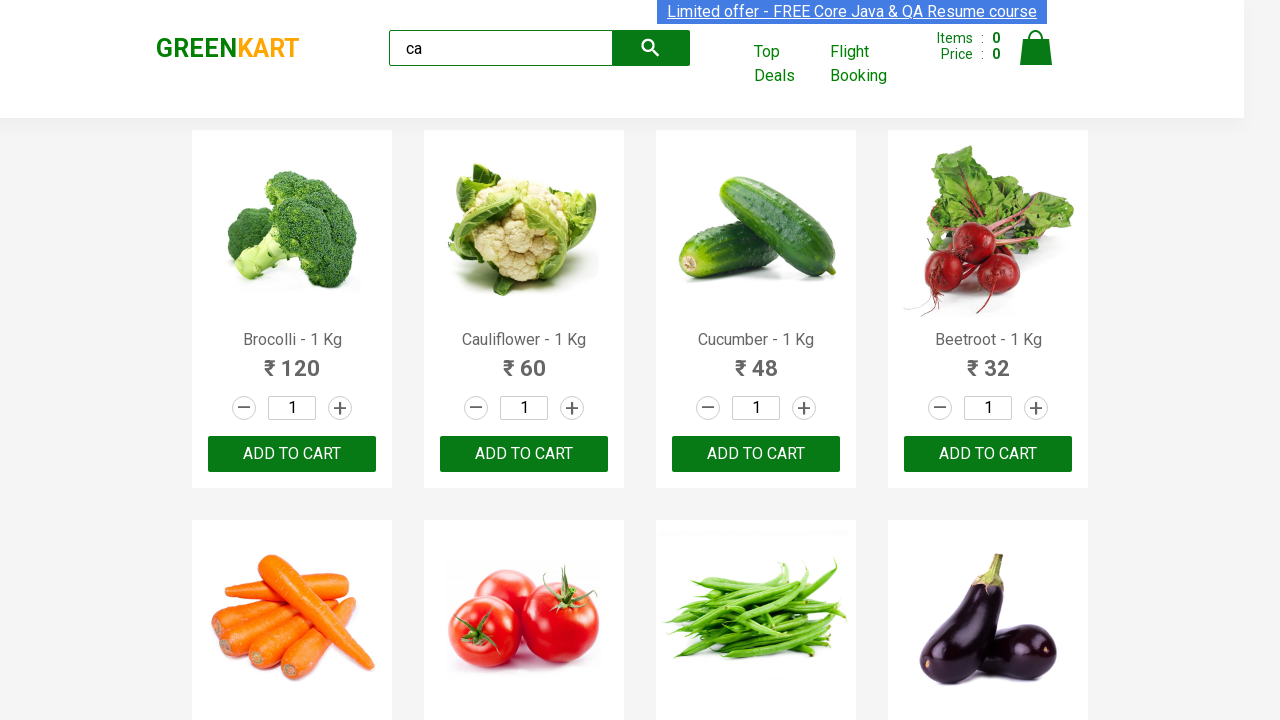

Waited 2 seconds for results to load
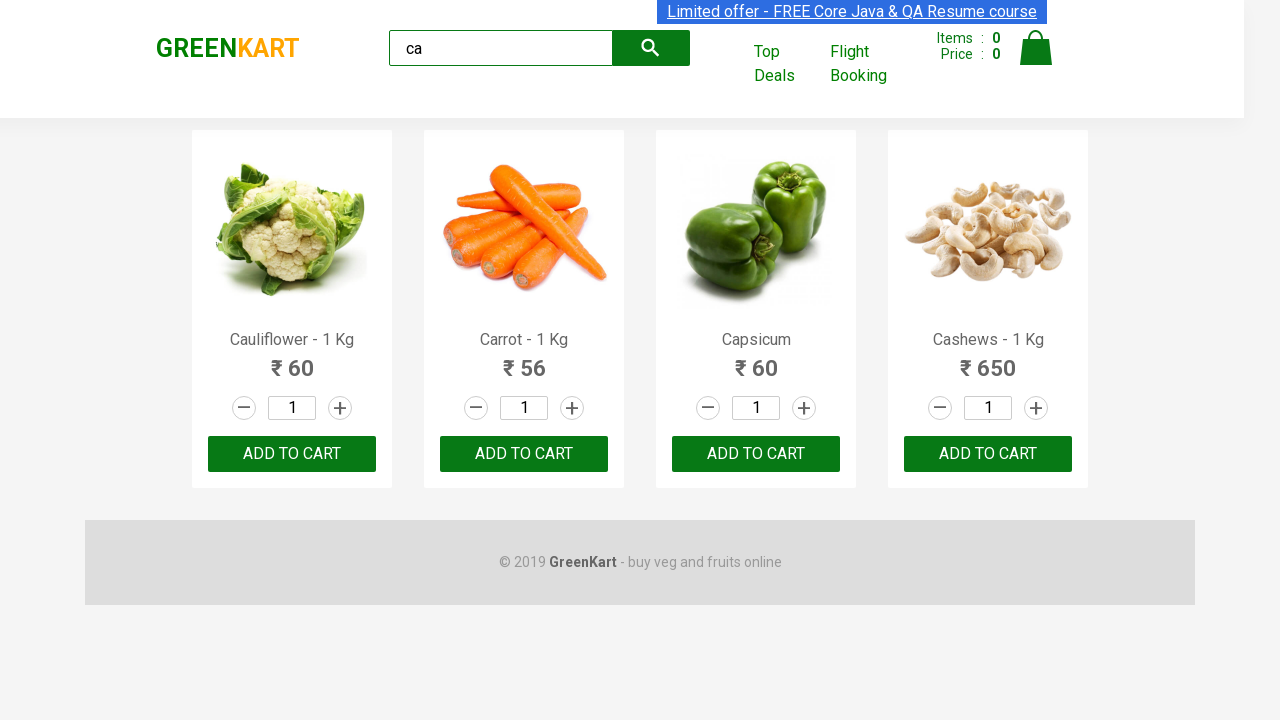

Verified visible products selector is present
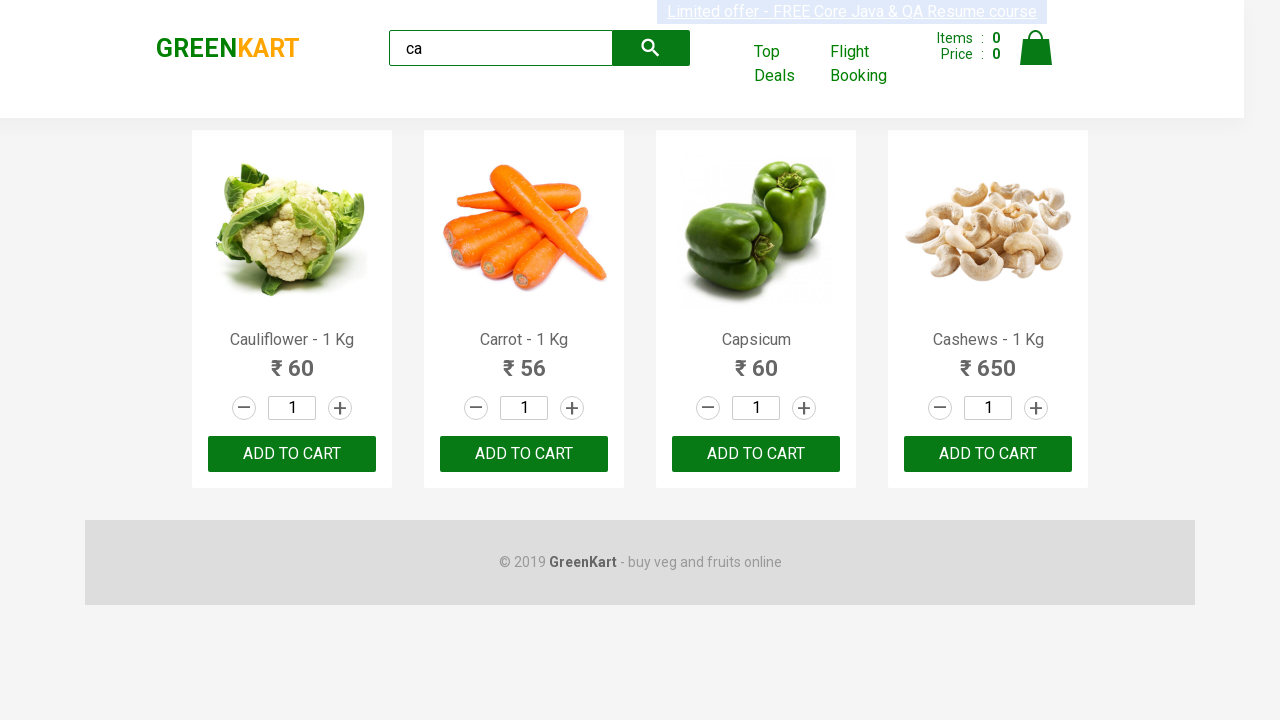

Retrieved all product elements
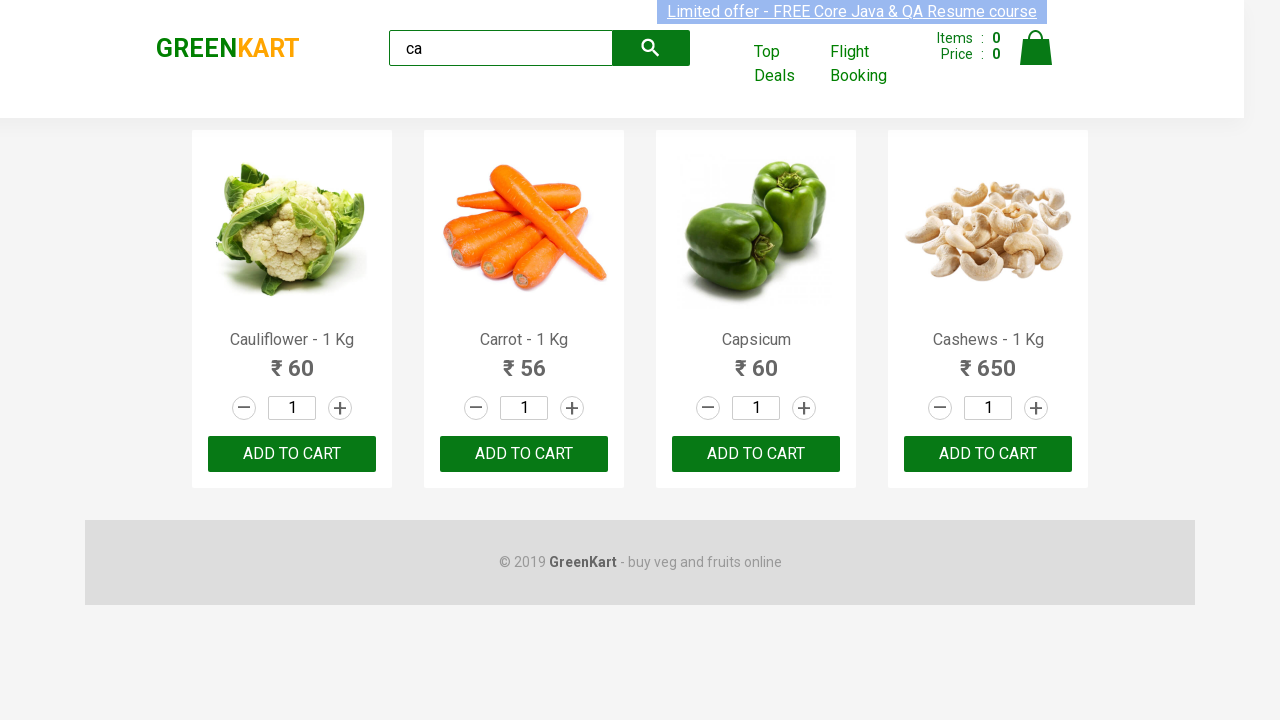

Verified exactly 4 visible products appear
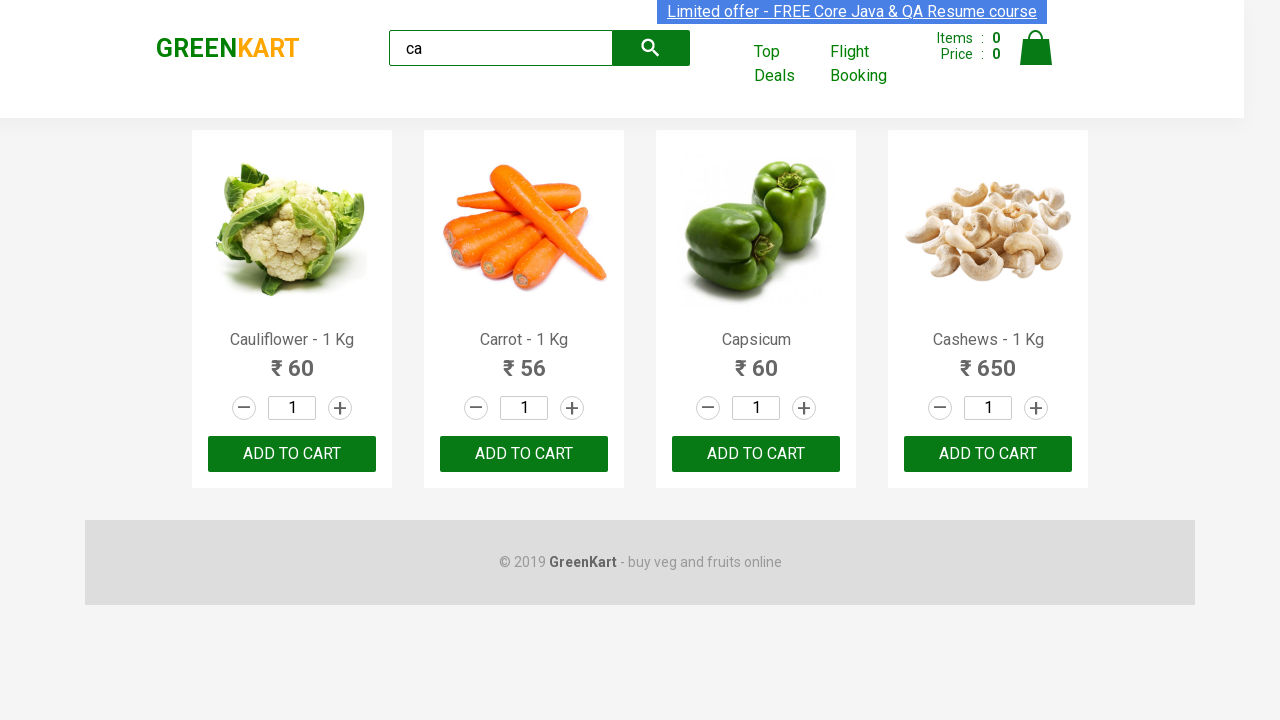

Clicked 'ADD TO CART' button on 3rd product (index 2) at (756, 454) on .products .product >> nth=2 >> button:has-text('ADD TO CART')
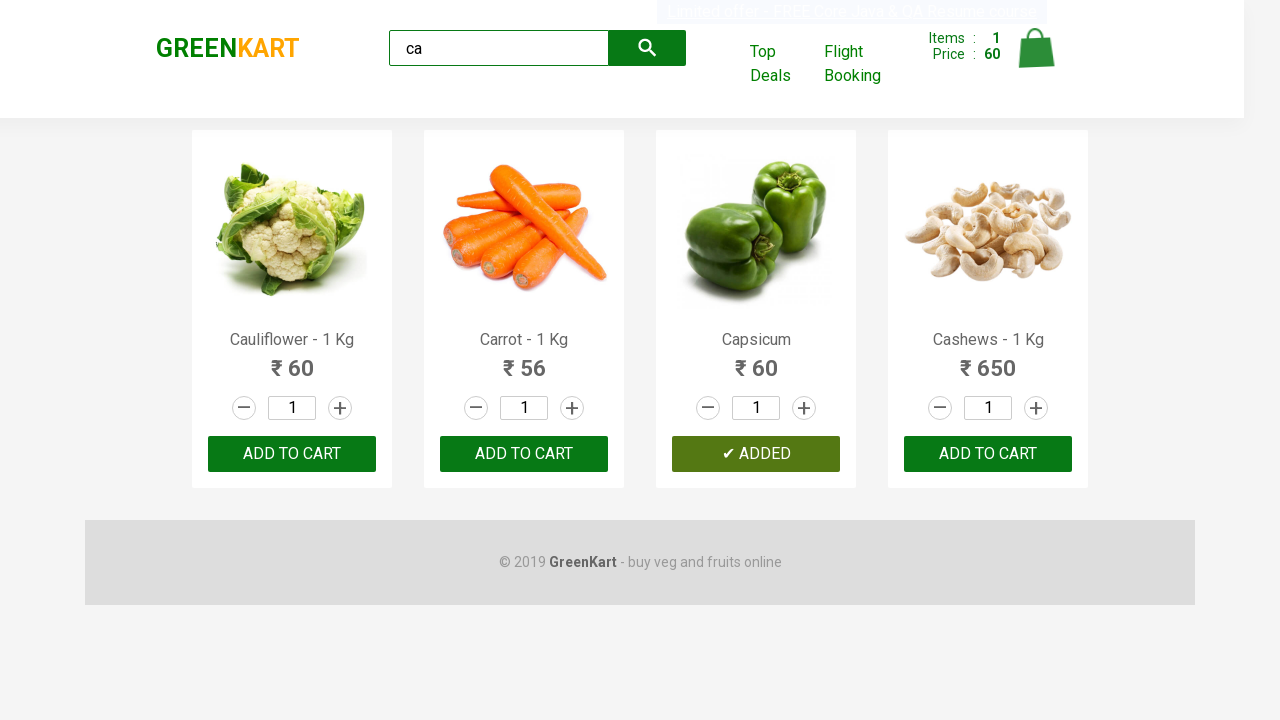

Retrieved all product elements for Cashews search
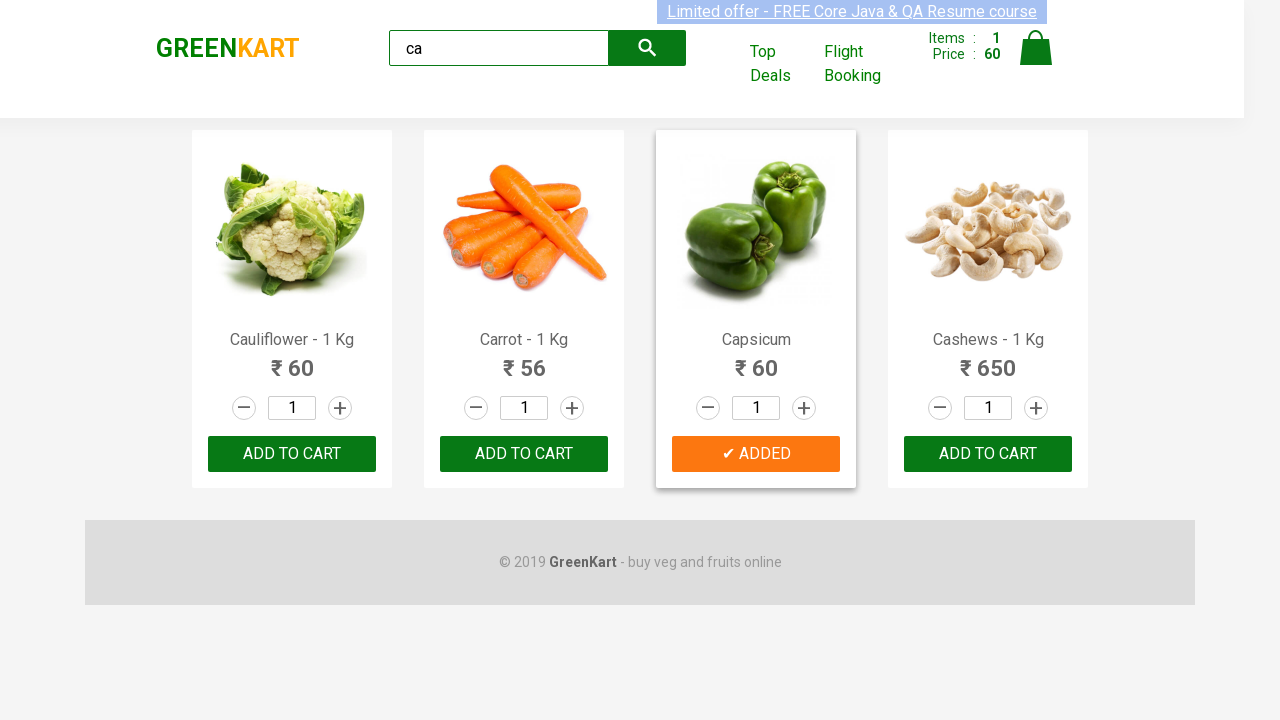

Retrieved product name: Cauliflower - 1 Kg
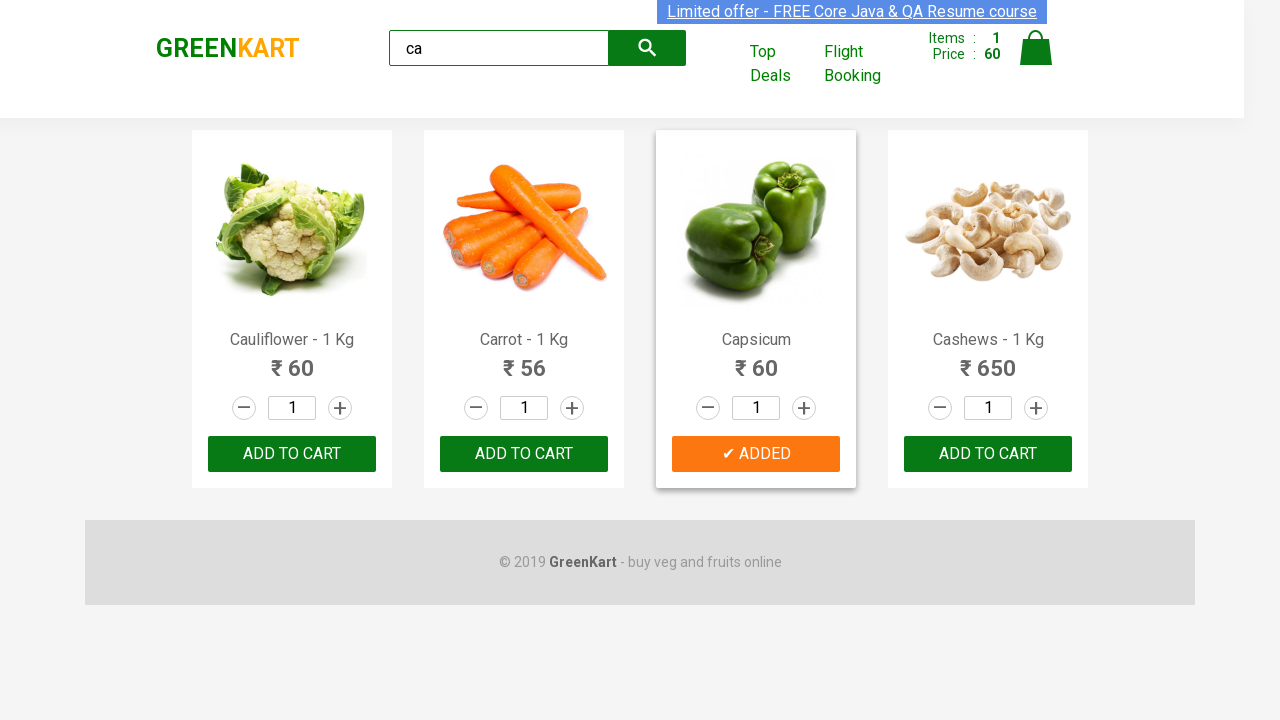

Retrieved product name: Carrot - 1 Kg
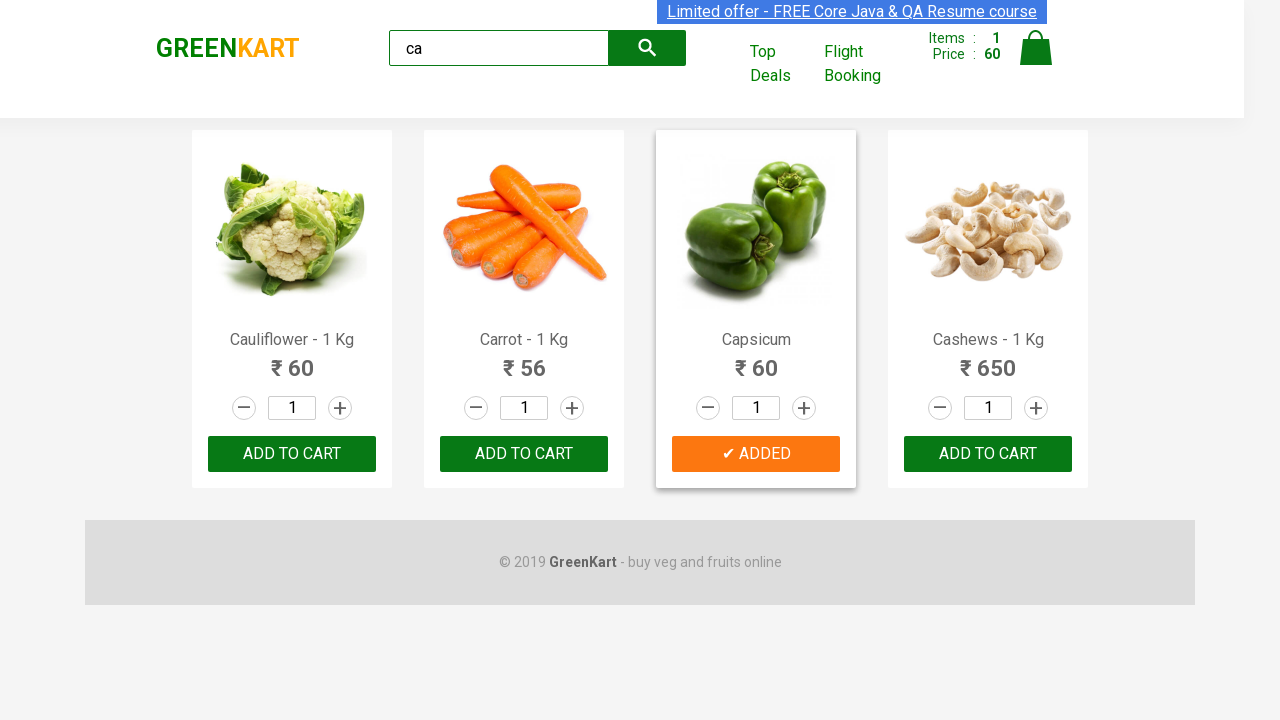

Retrieved product name: Capsicum
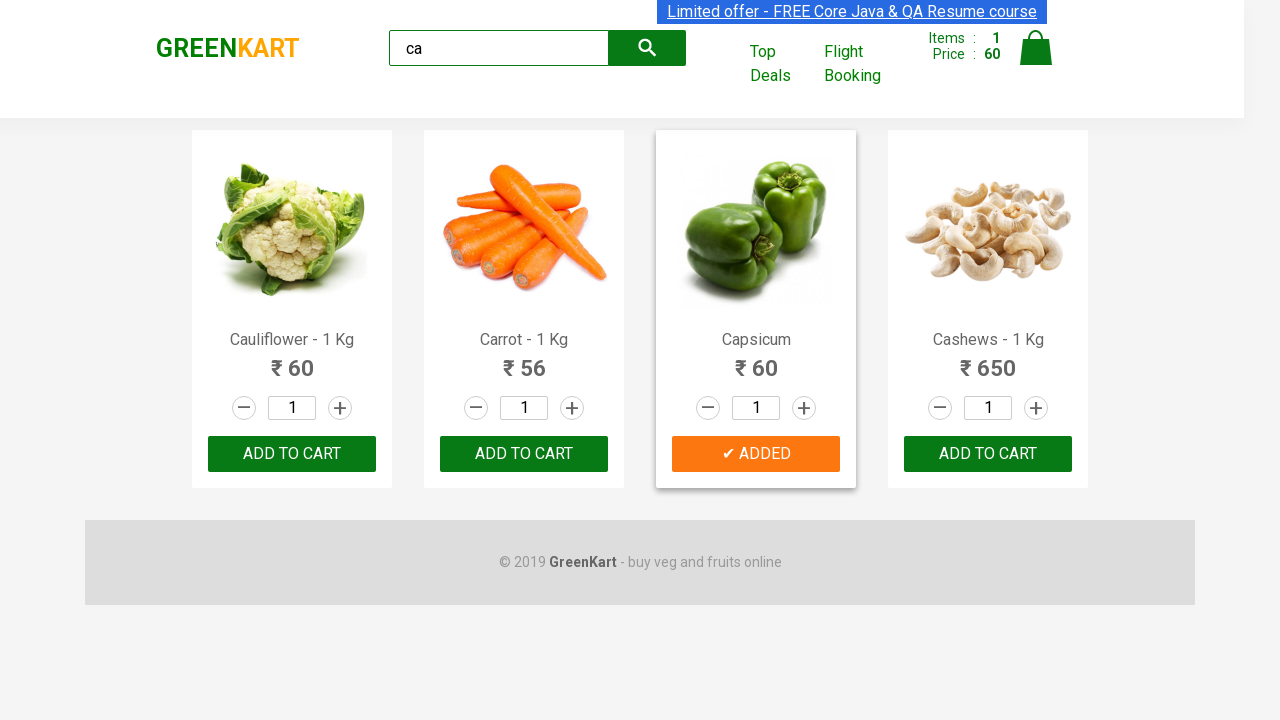

Retrieved product name: Cashews - 1 Kg
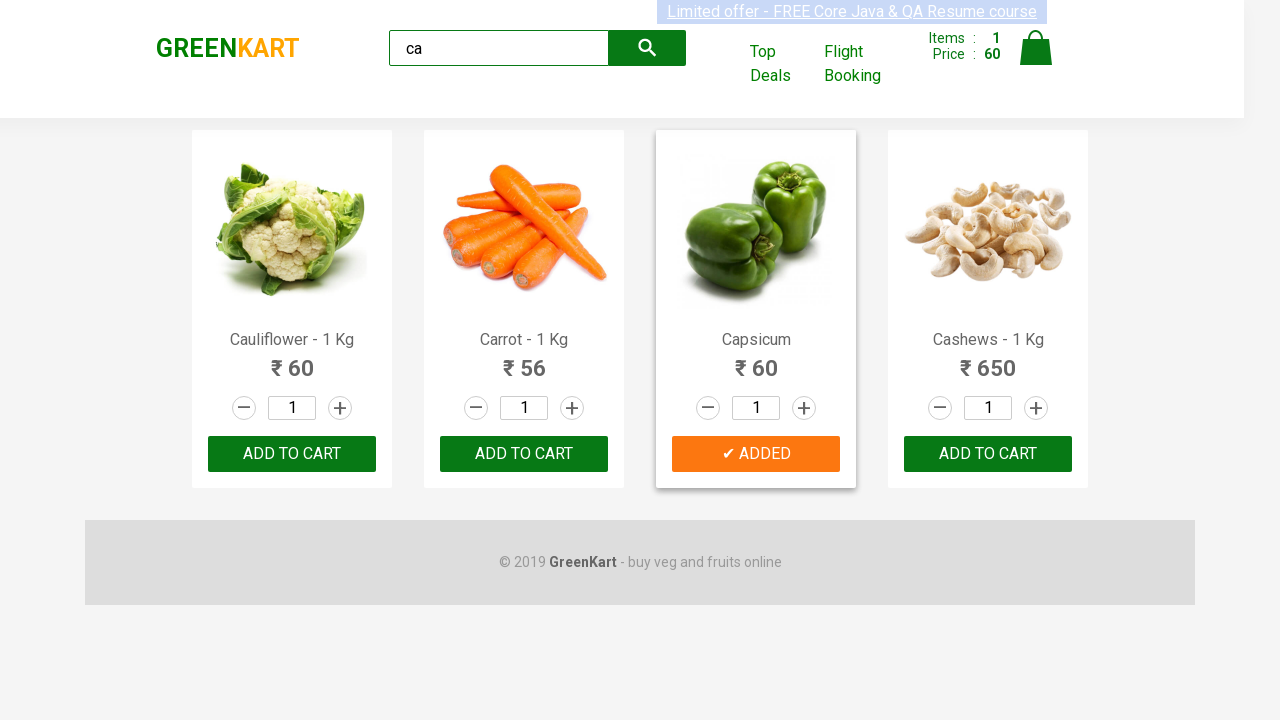

Clicked 'ADD TO CART' button on Cashews product at (988, 454) on .products .product >> nth=3 >> button
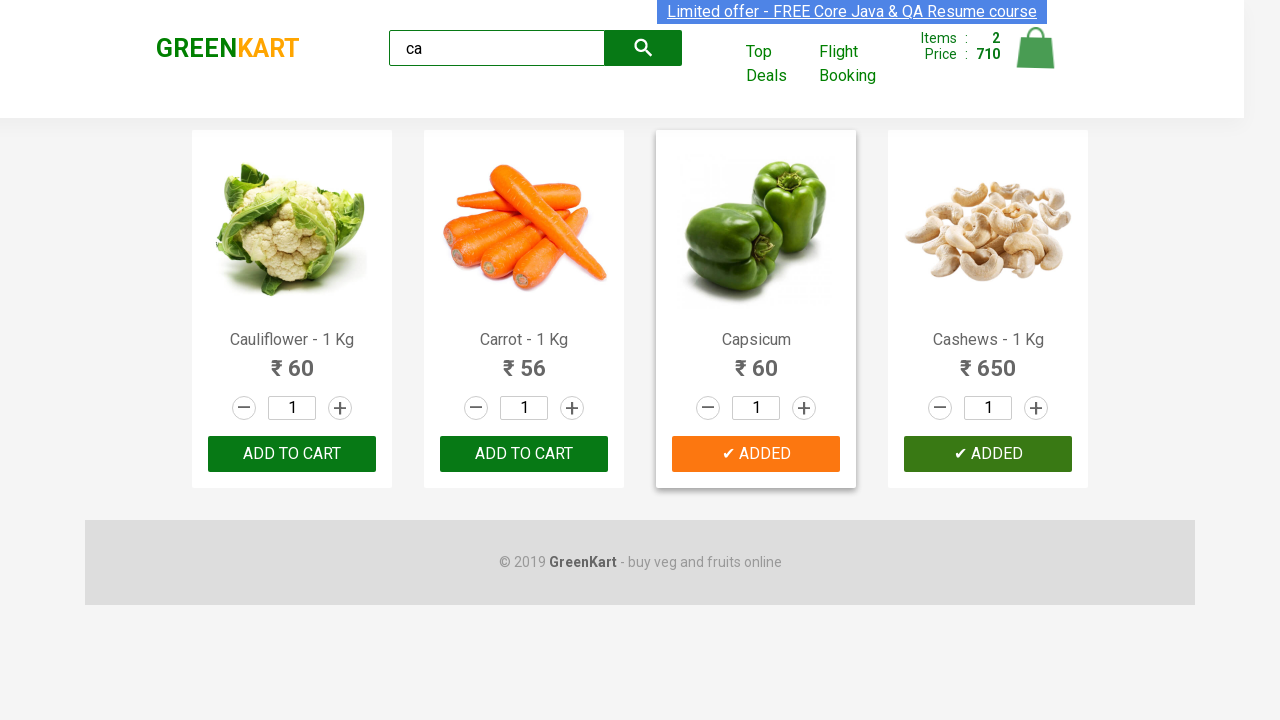

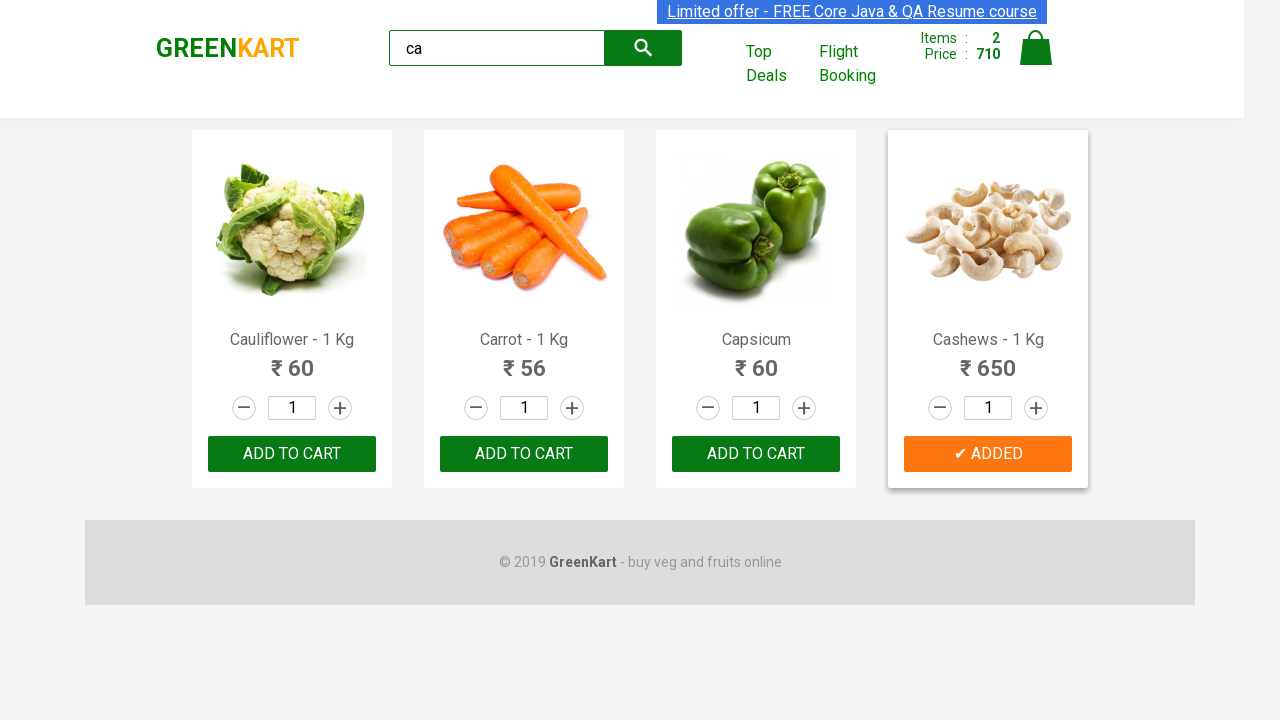